Tests Gmail help navigation by clicking the Help link which opens in a new tab, then clicking "Create a Google Account" link in the help documentation

Starting URL: http://gmail.com

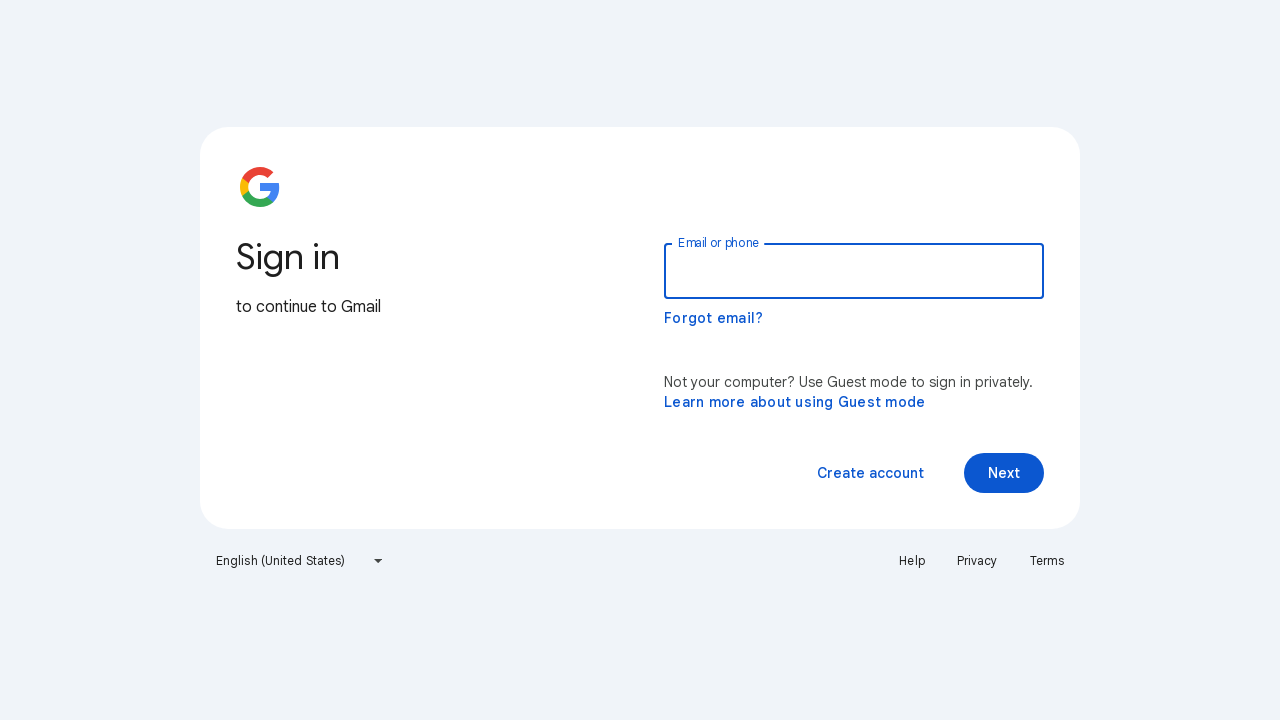

Clicked Help link which opened in a new tab at (912, 561) on a[target='_blank']:has-text('Help')
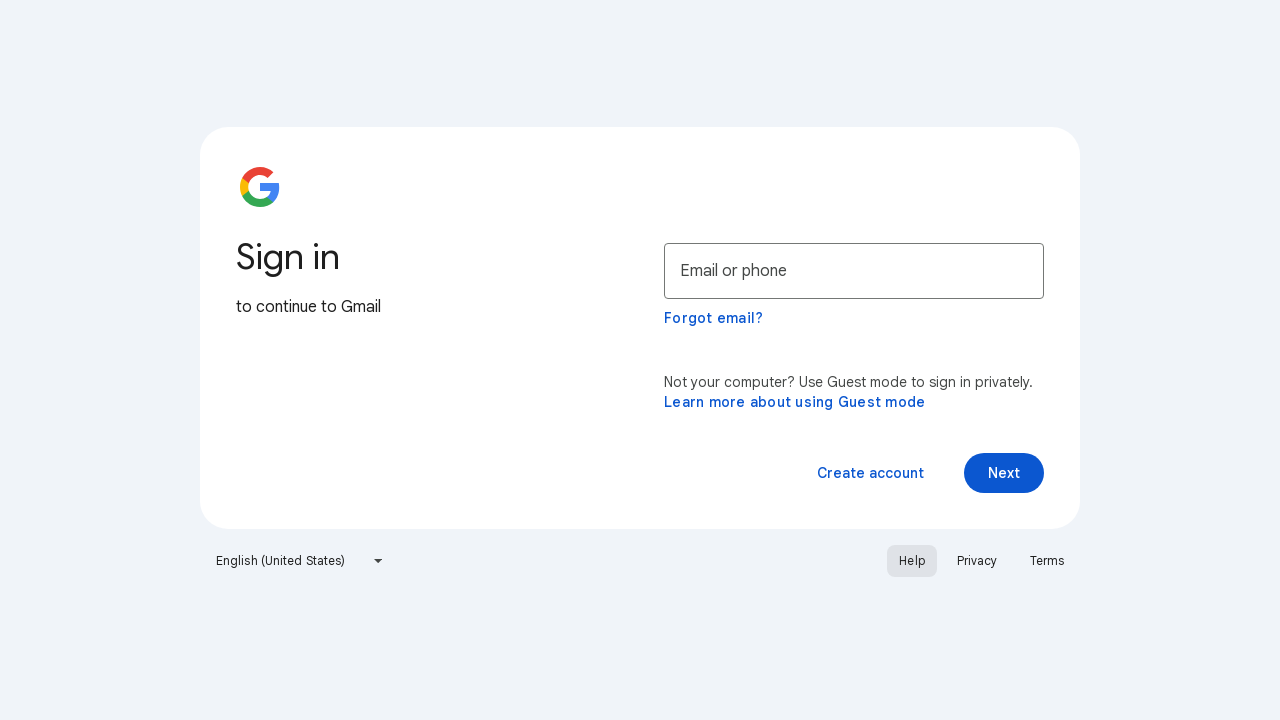

Captured new help page tab
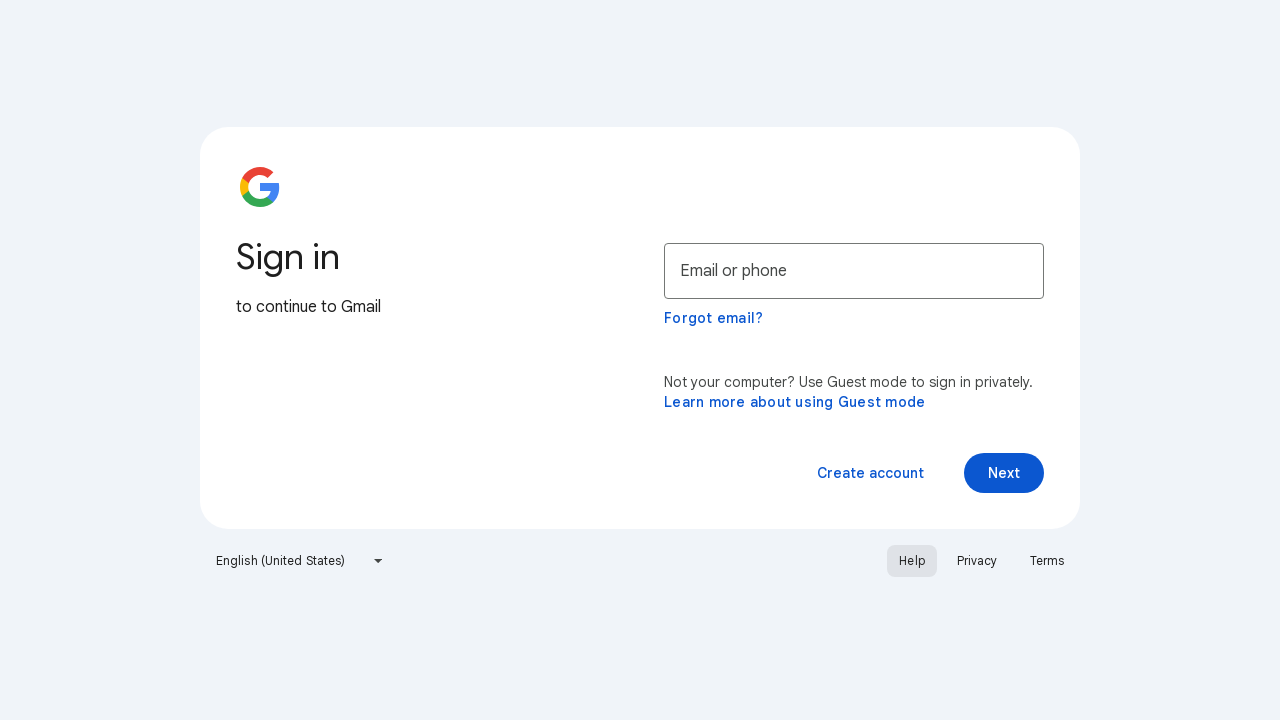

Help page loaded successfully
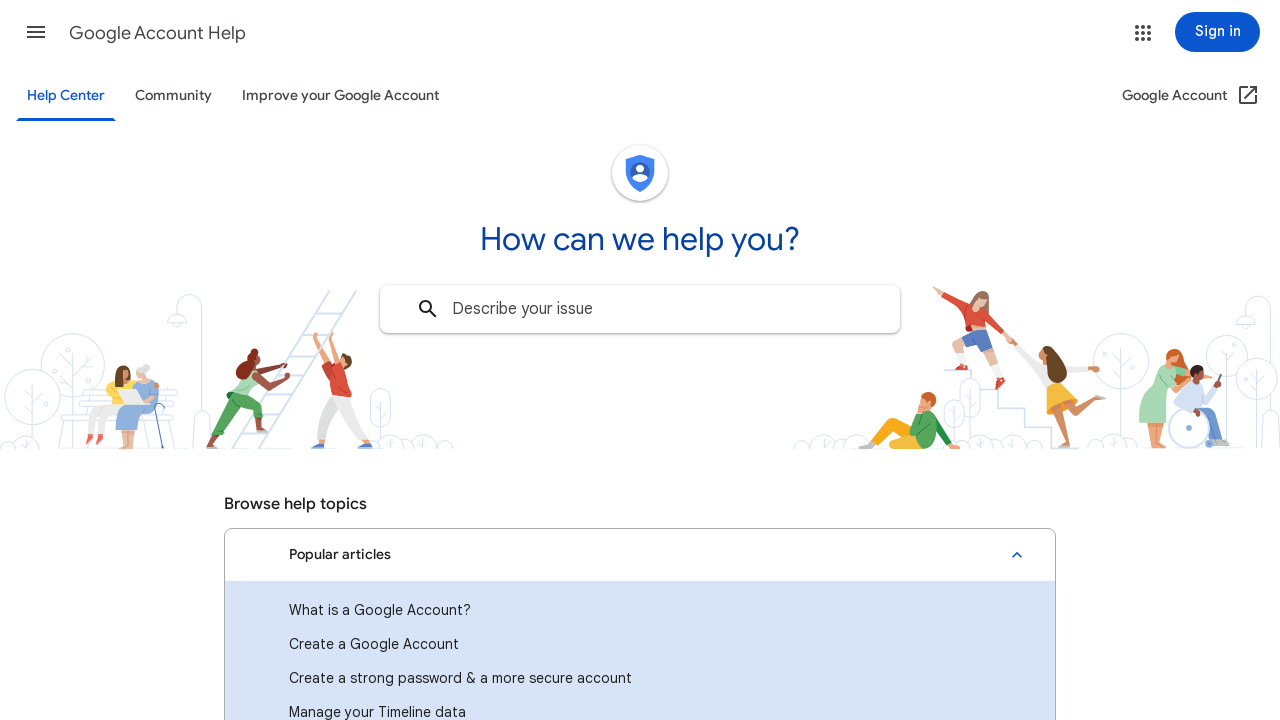

Clicked 'Create a Google Account' link in help documentation at (640, 644) on a:has-text('Create a Google Account')
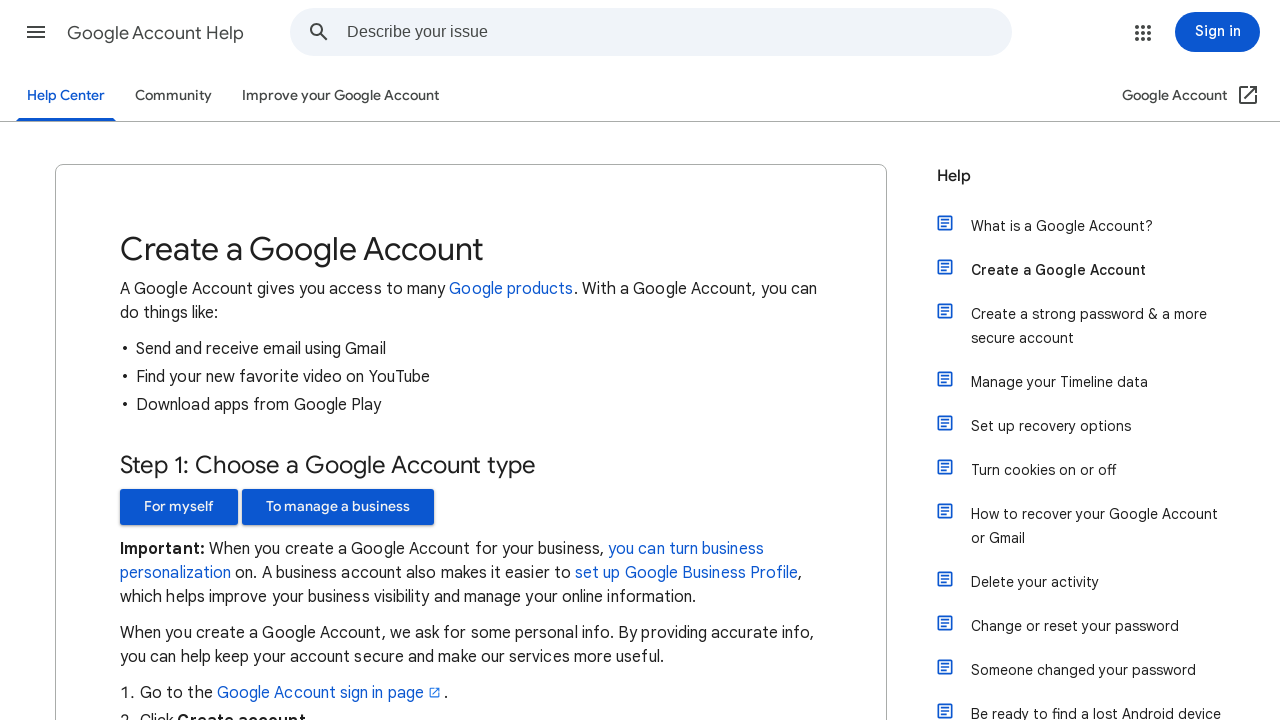

Page navigation completed after clicking Create a Google Account link
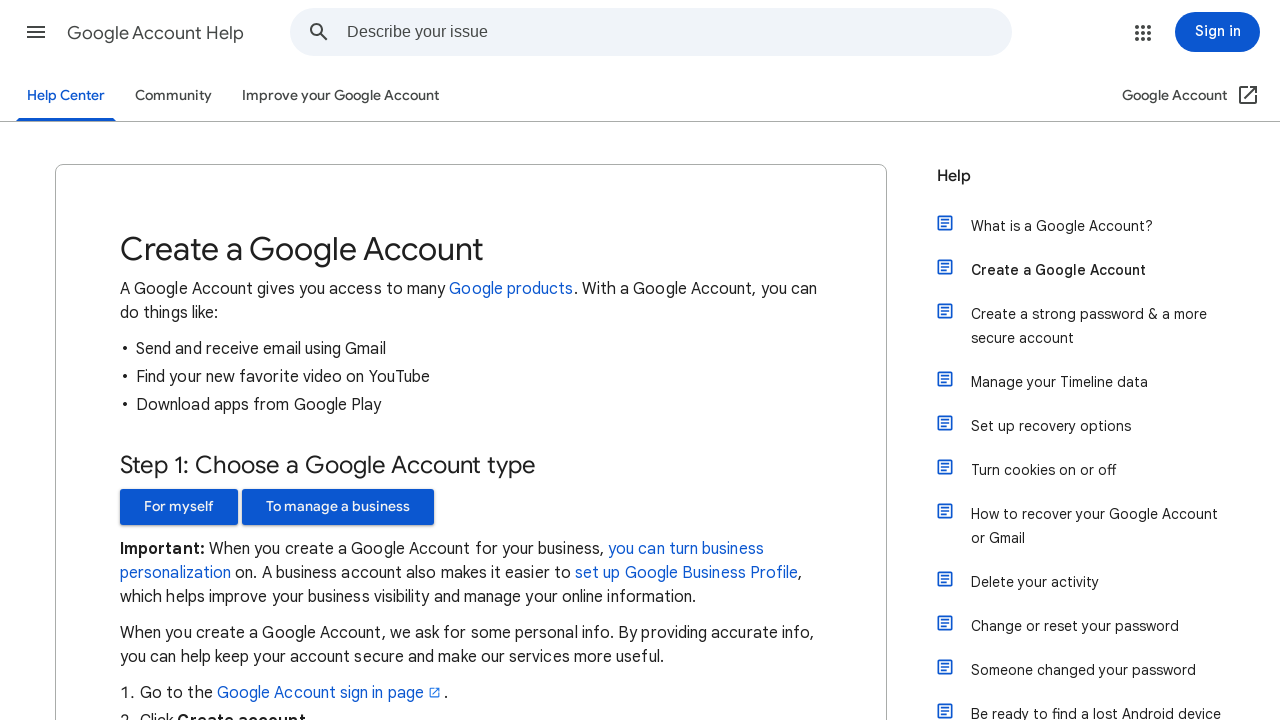

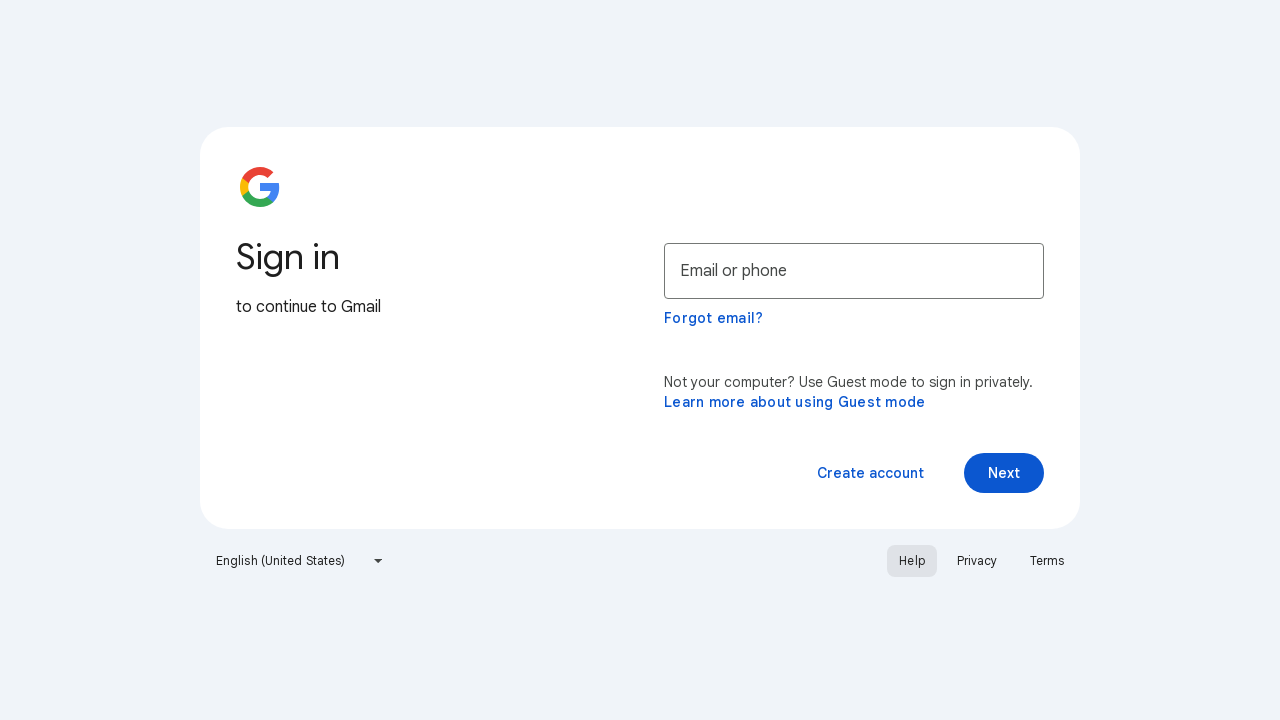